Tests dropdown selection functionality by selecting options using different methods (index, value, visible text) and verifies the dropdown contains 3 options

Starting URL: https://the-internet.herokuapp.com/dropdown

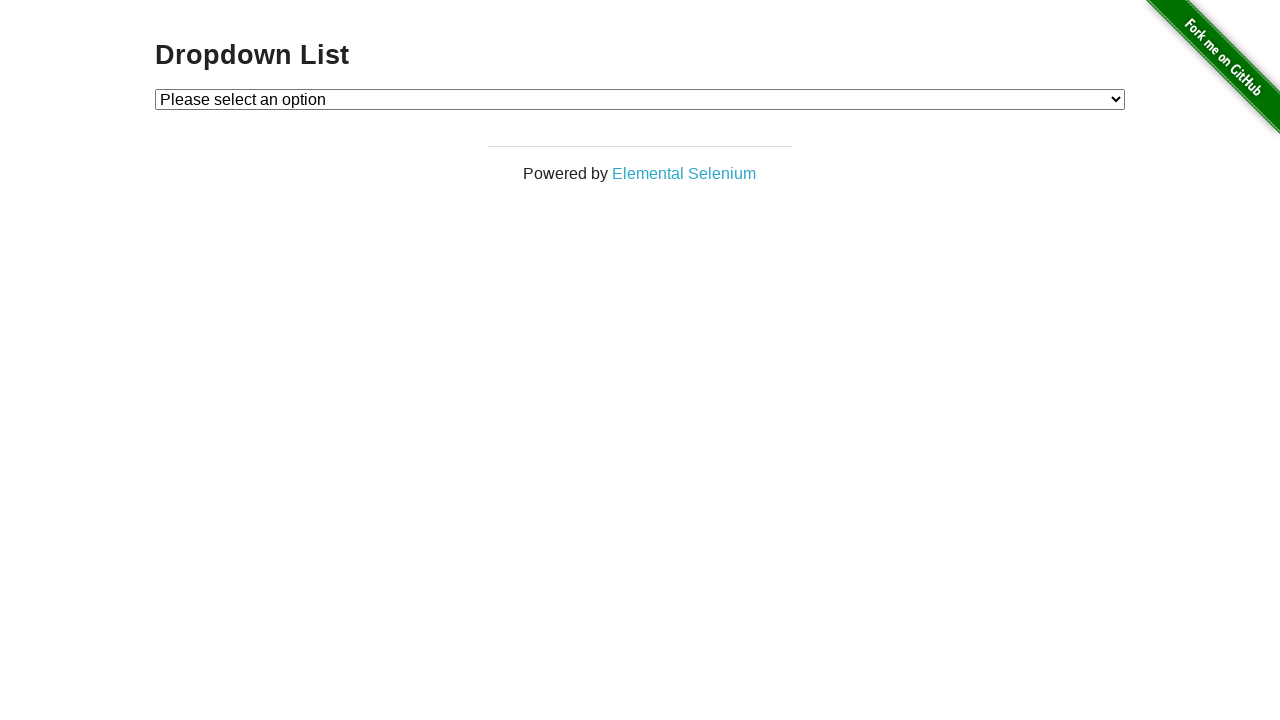

Located dropdown element with ID 'dropdown'
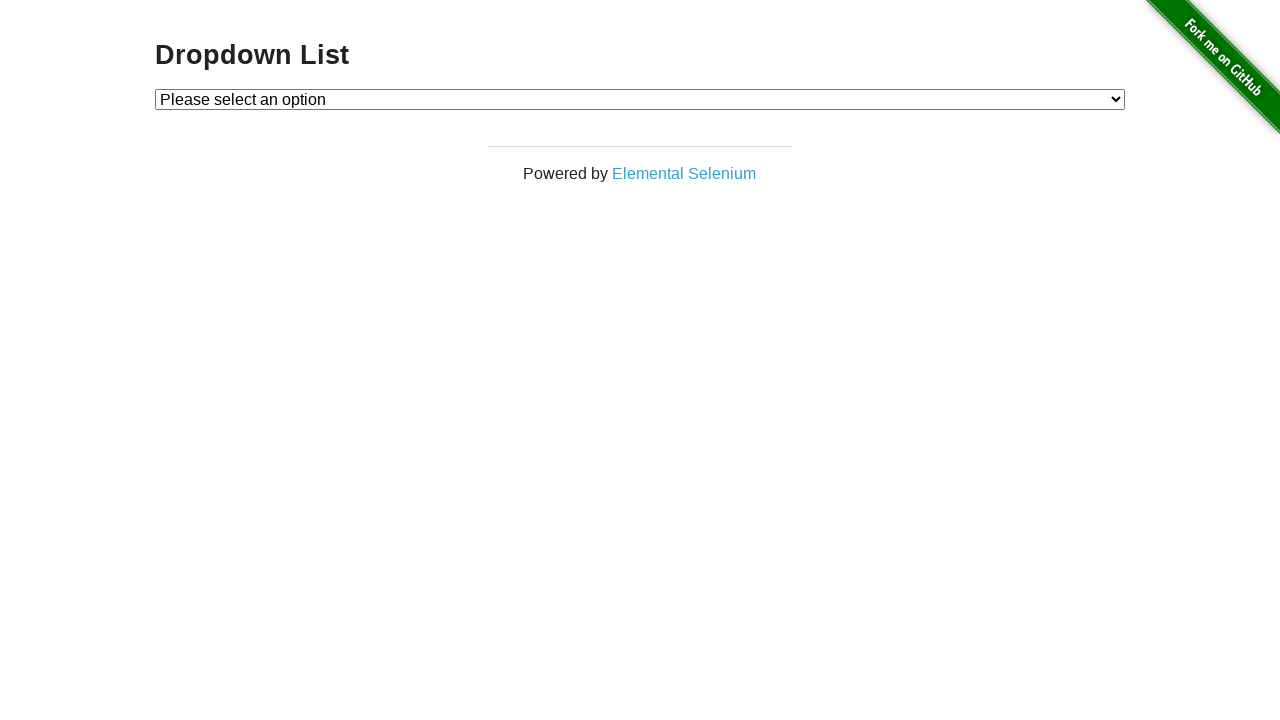

Selected Option 1 by index (index 1) on #dropdown
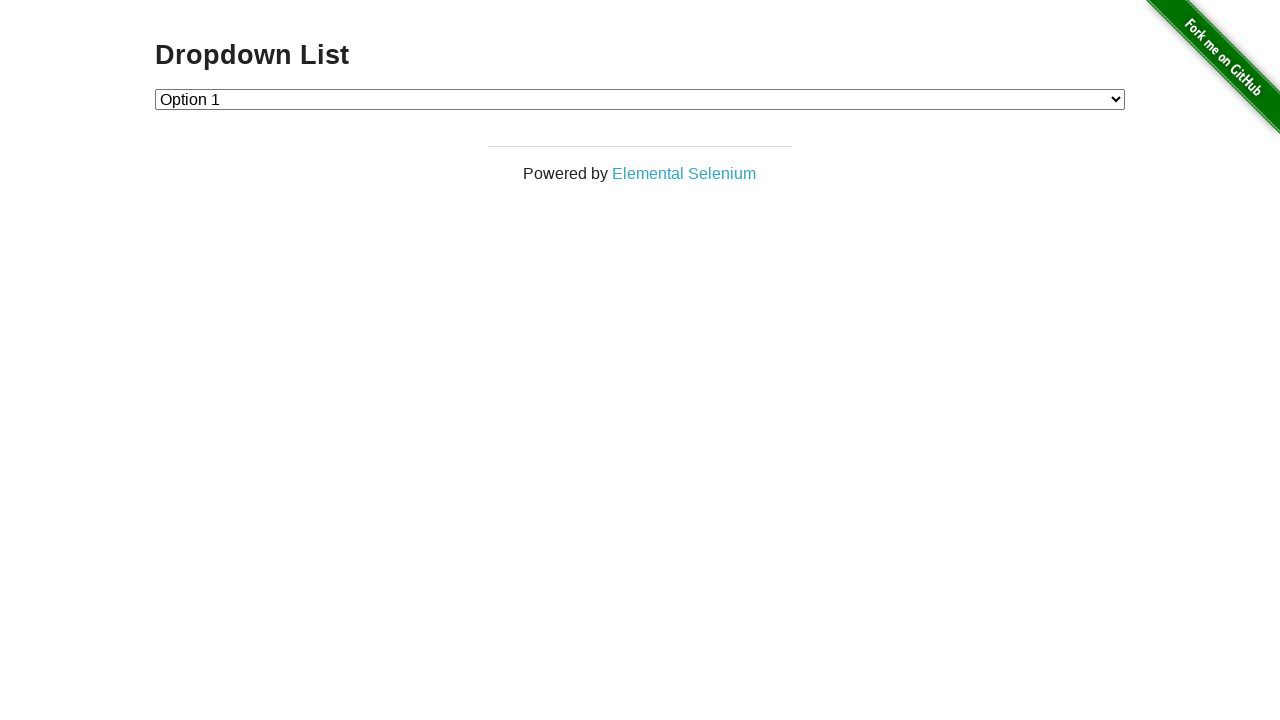

Retrieved selected option text: Option 1
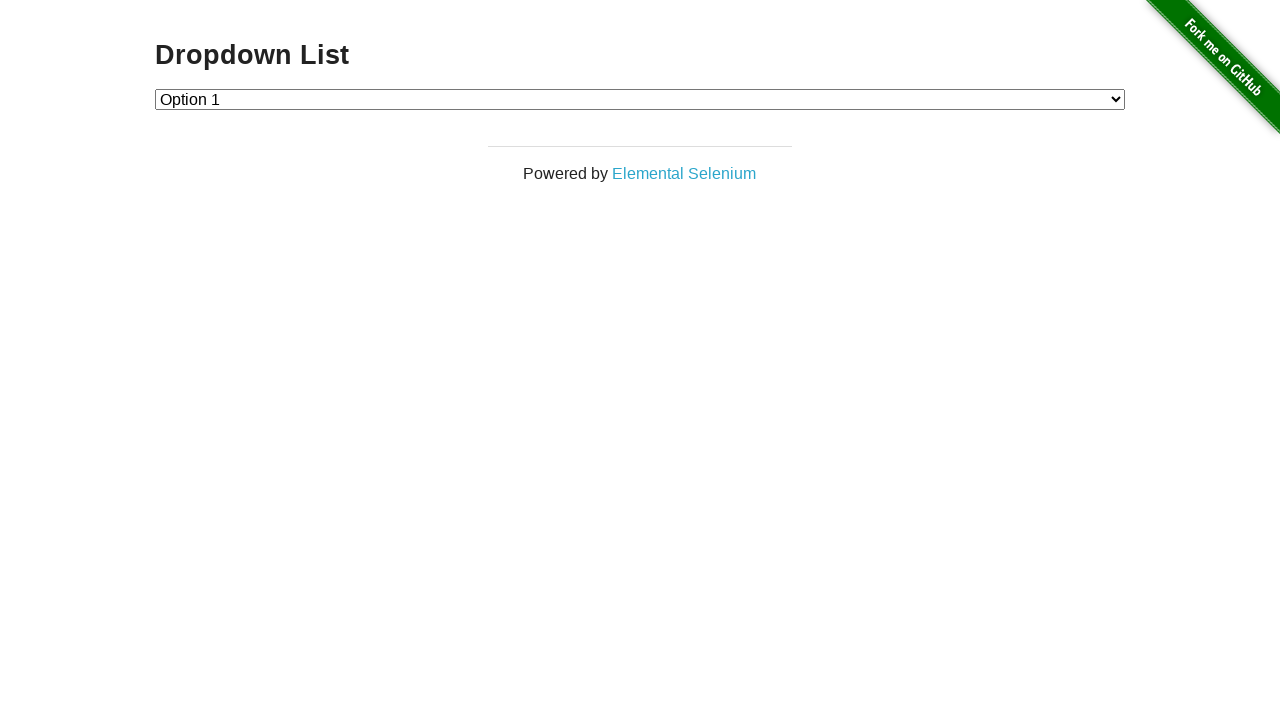

Selected Option 2 by value on #dropdown
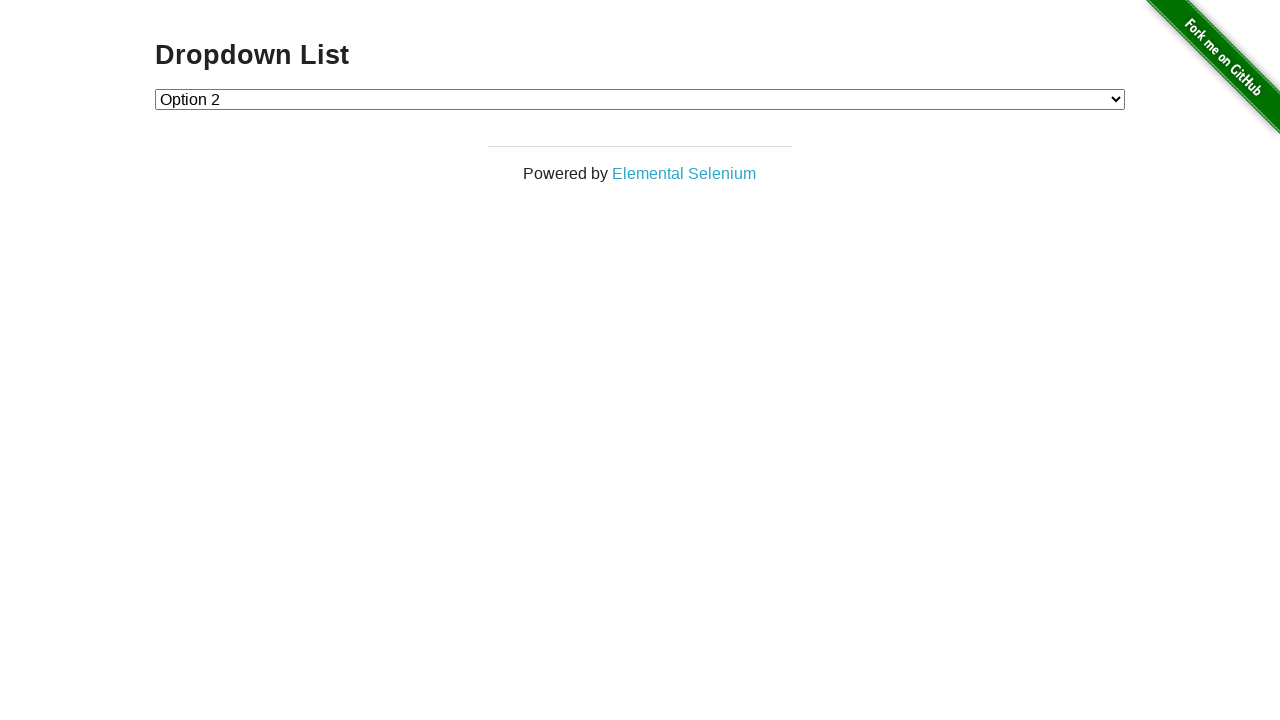

Retrieved selected option text: Option 2
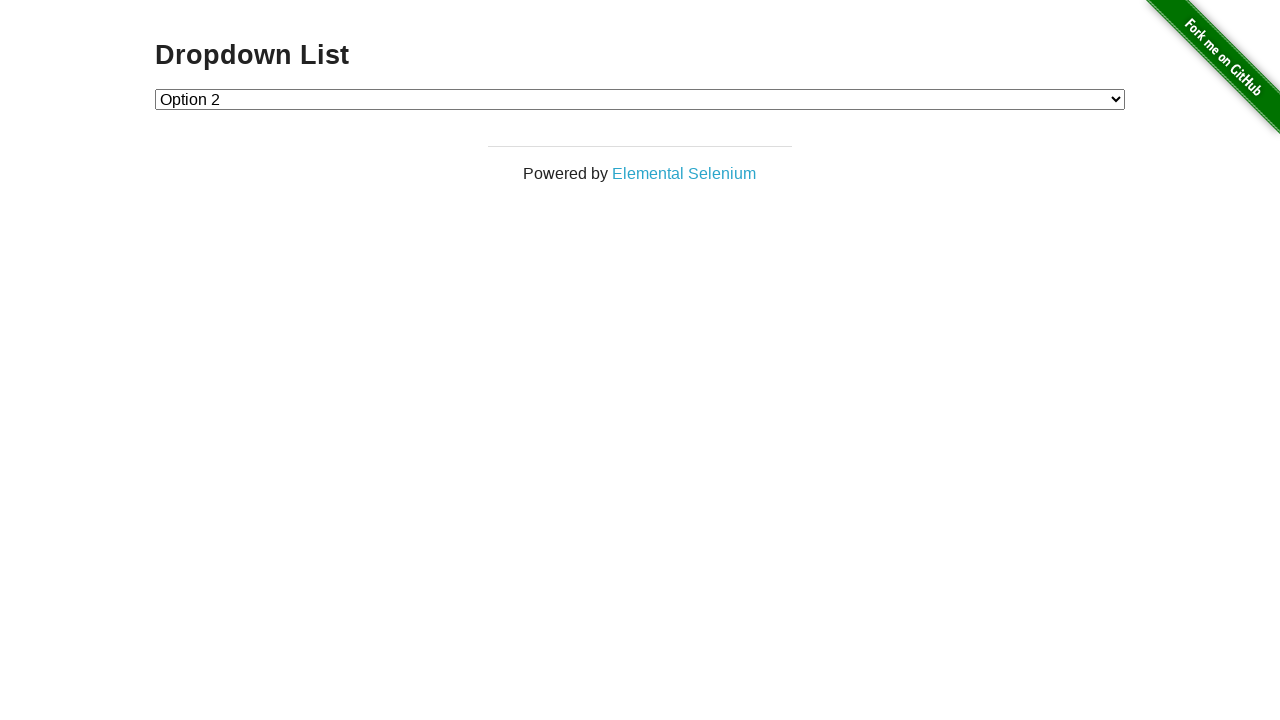

Selected Option 1 by visible text label on #dropdown
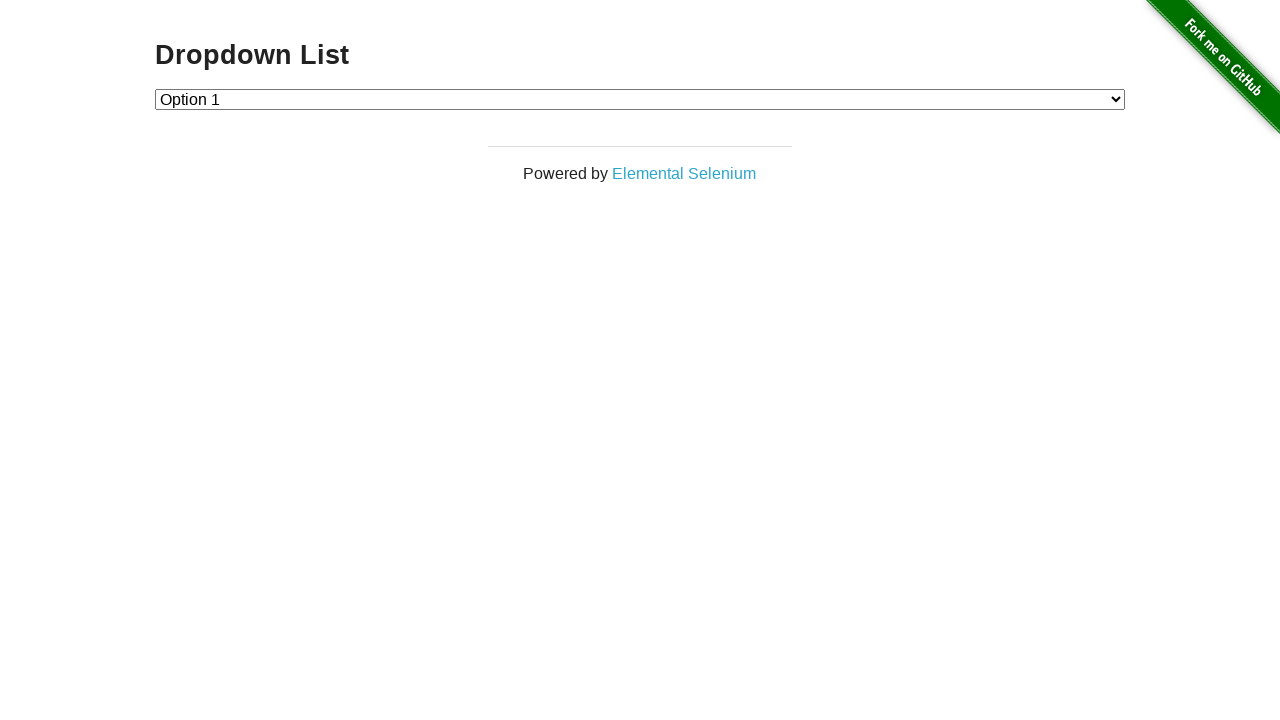

Retrieved selected option text: Option 1
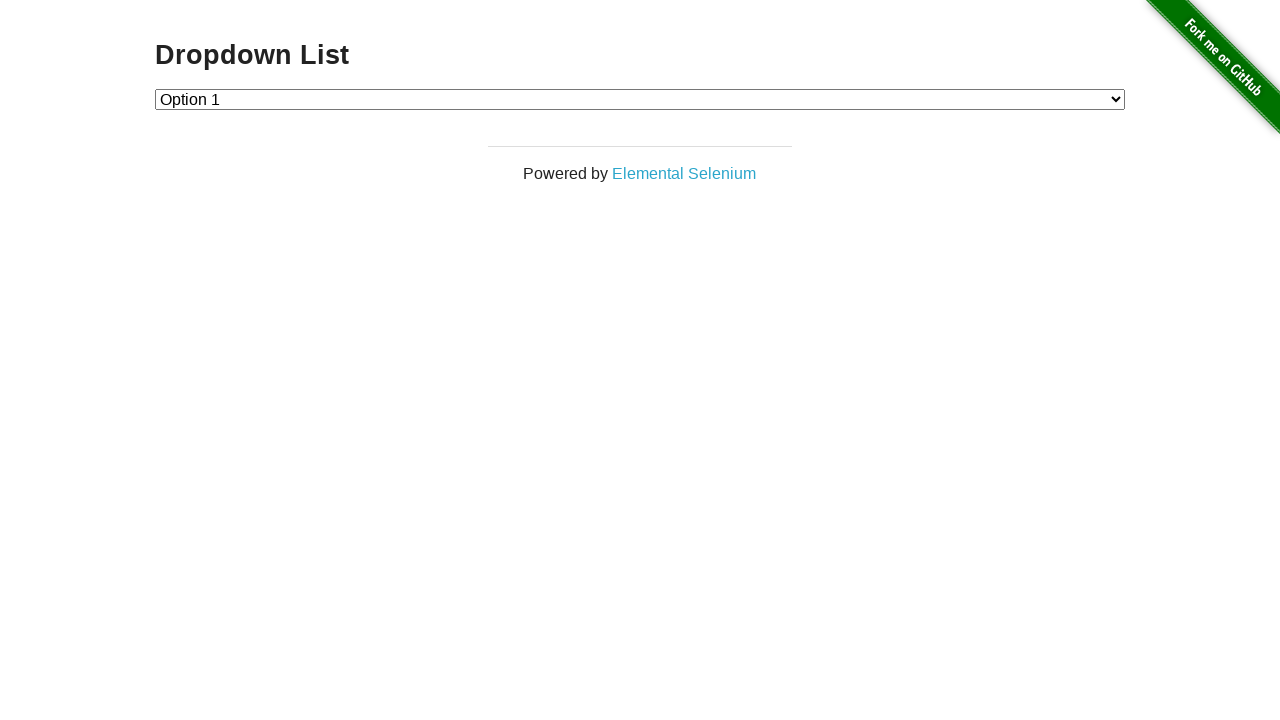

Retrieved all dropdown options: 3 options found
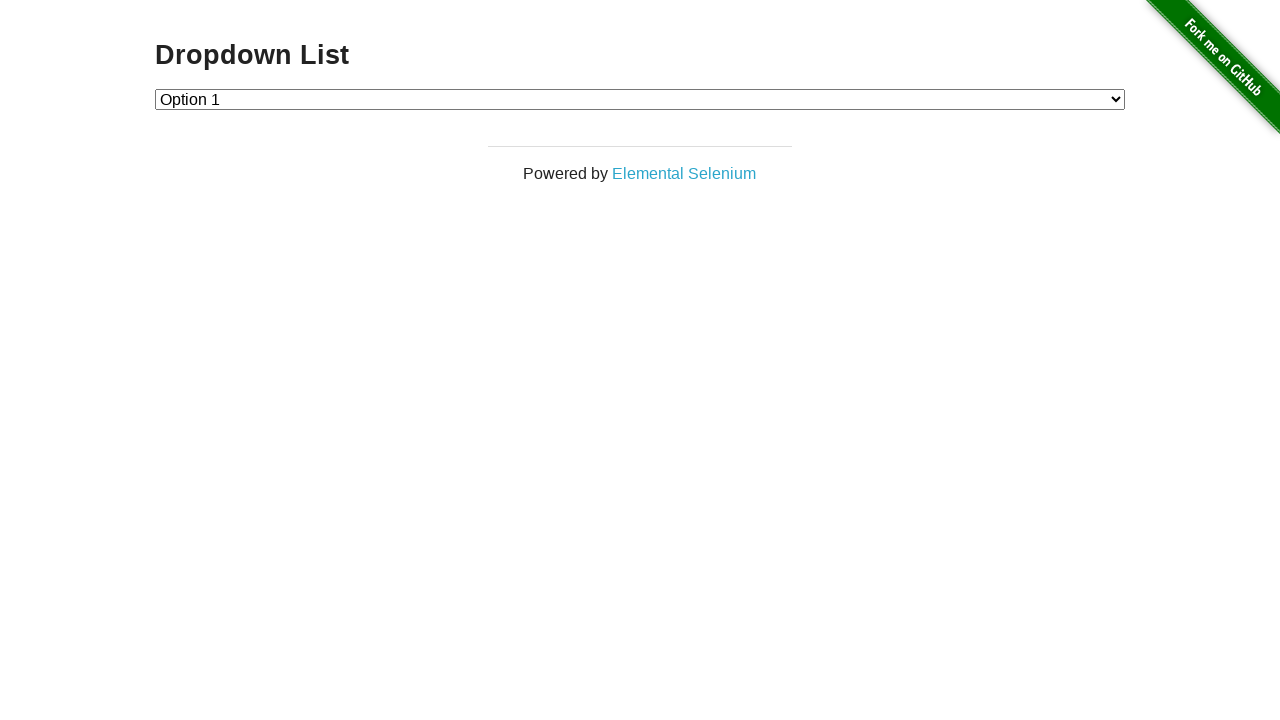

Verified dropdown contains exactly 3 options
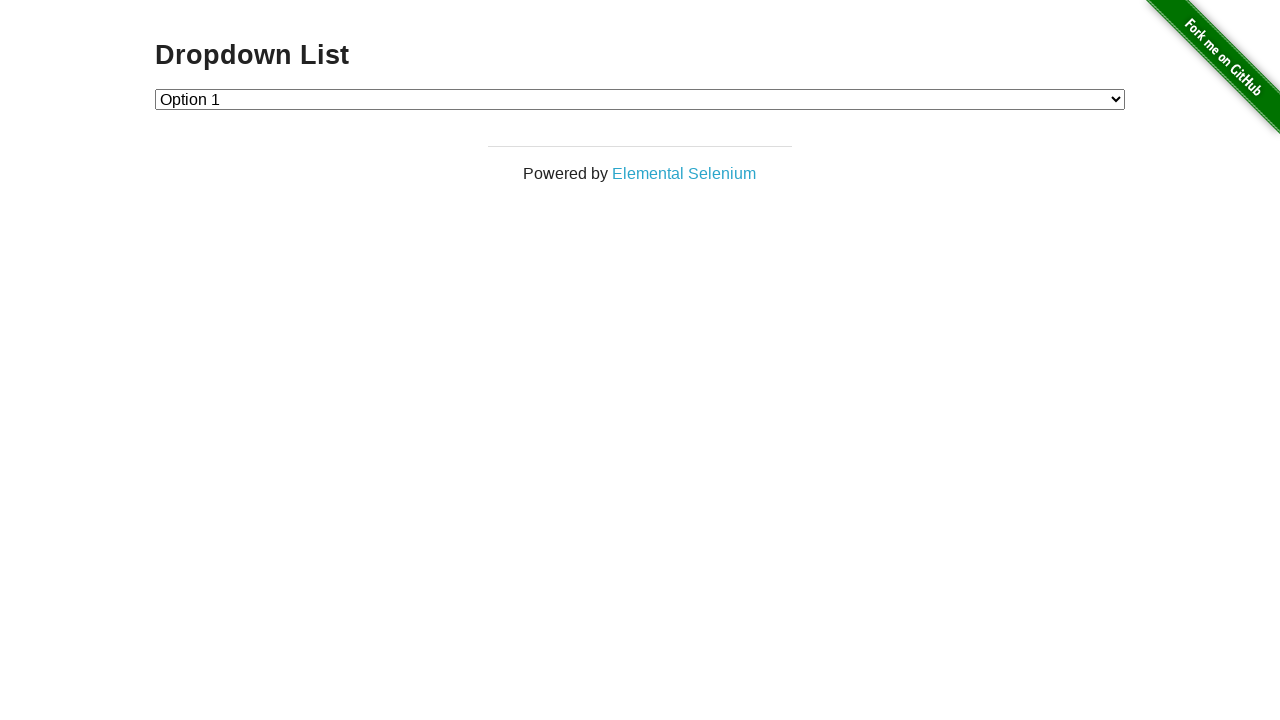

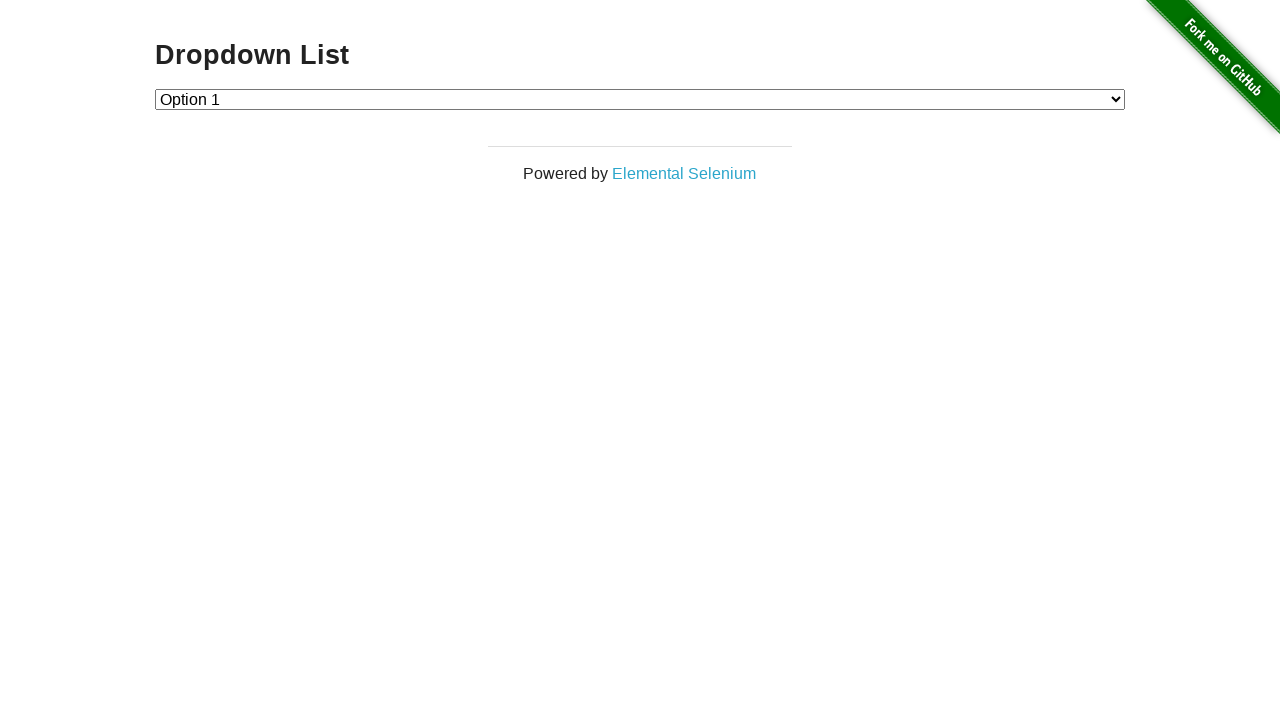